Navigates to W3Schools HTML tables page and interacts with table data by finding and double-clicking on cells containing "Austria"

Starting URL: https://www.w3schools.com/html/html_tables.asp

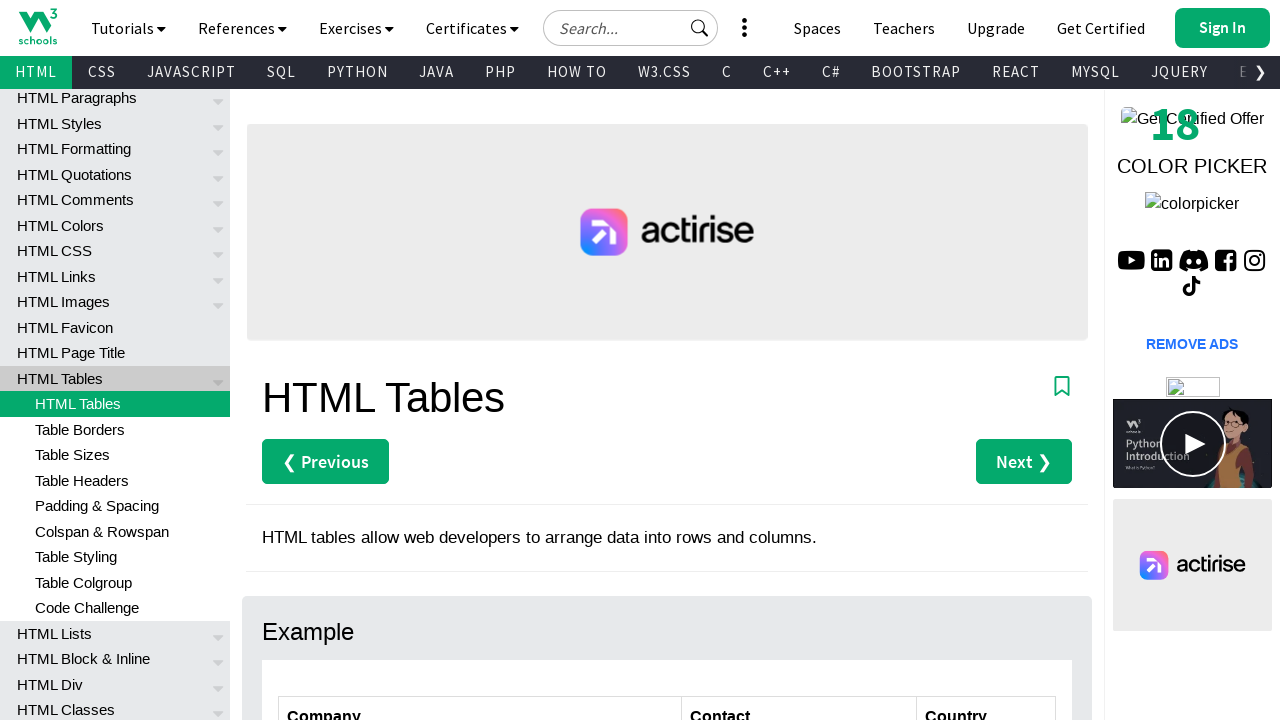

Retrieved all table rows from customers table
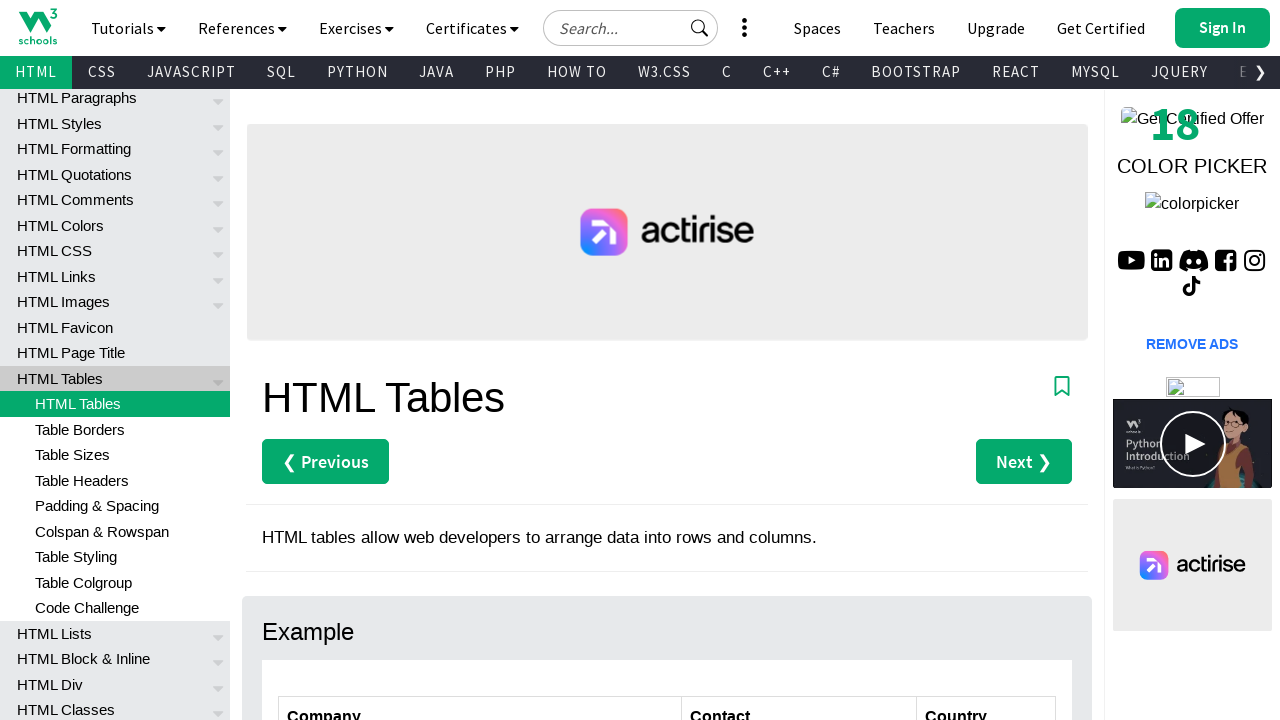

Retrieved all table column headers from customers table
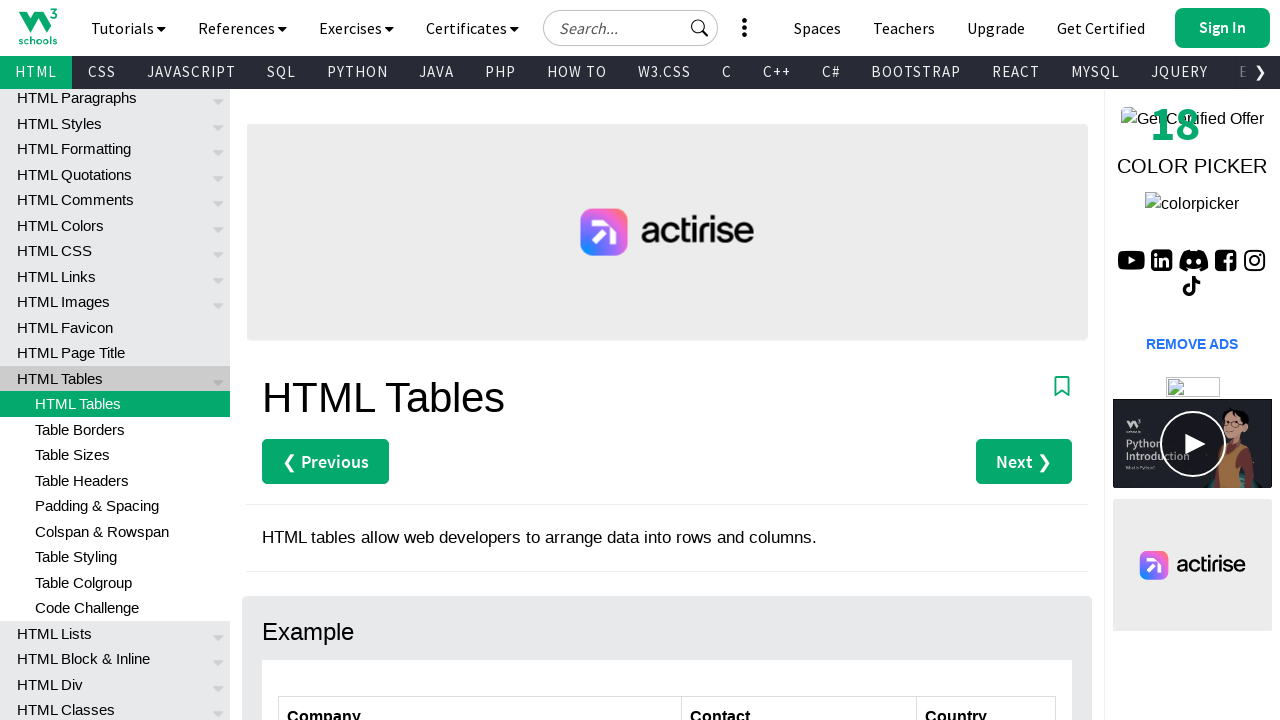

Located table cell at row 2, column 1
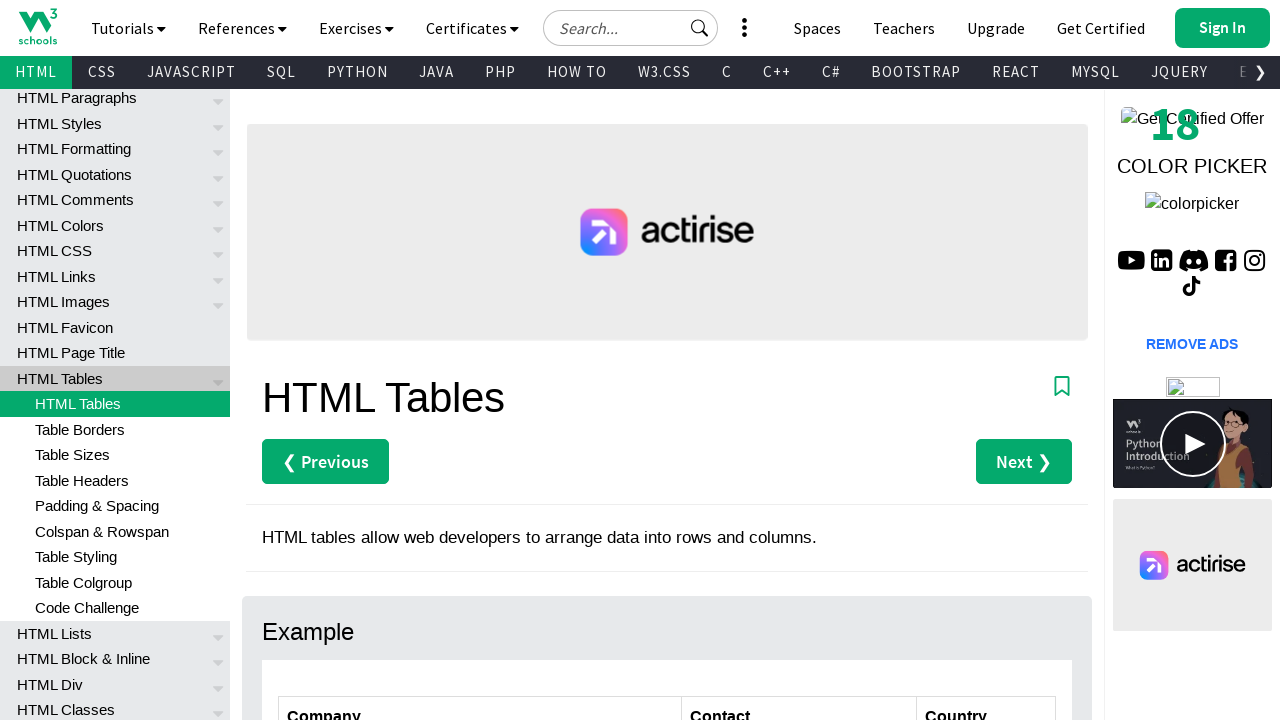

Located table cell at row 2, column 2
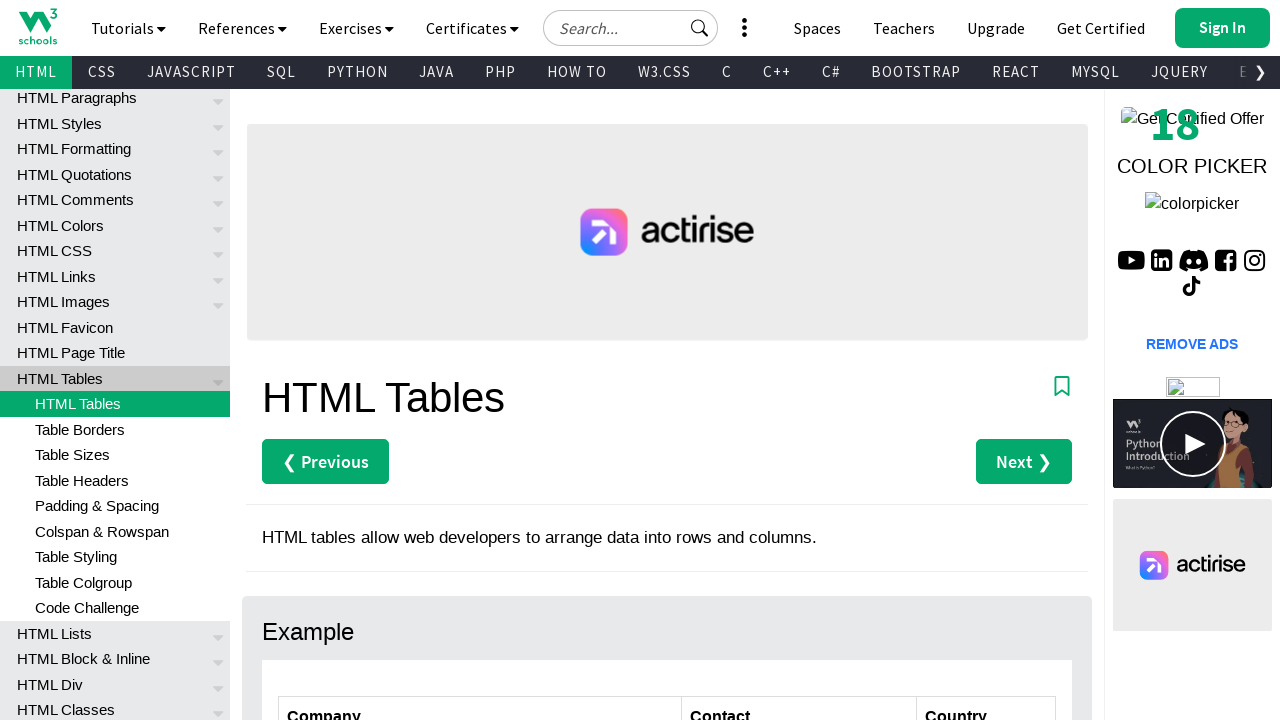

Located table cell at row 2, column 3
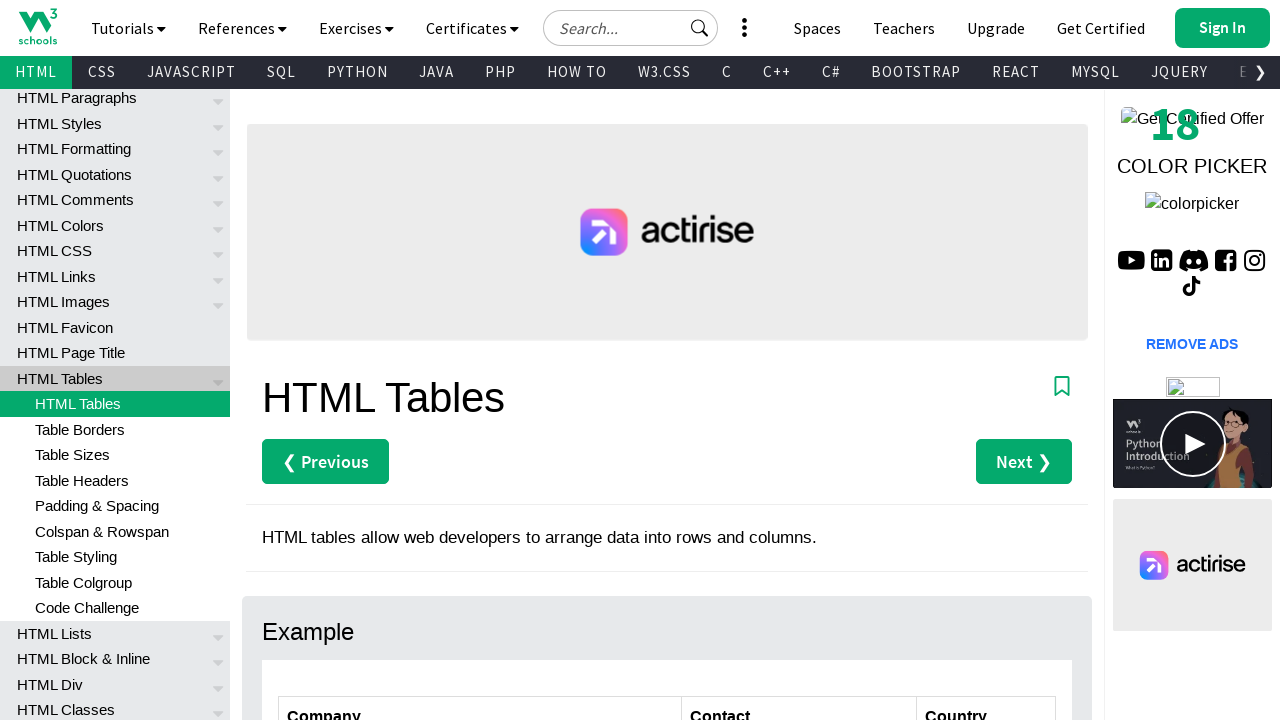

Located table cell at row 3, column 1
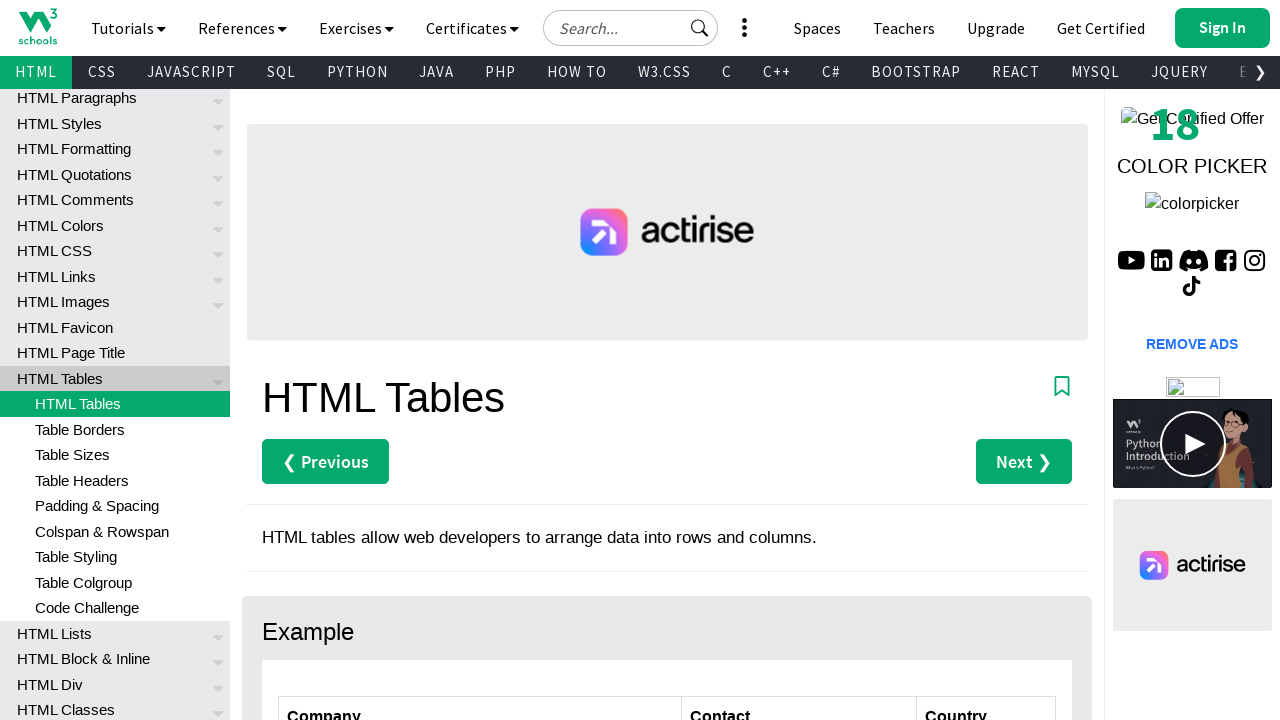

Located table cell at row 3, column 2
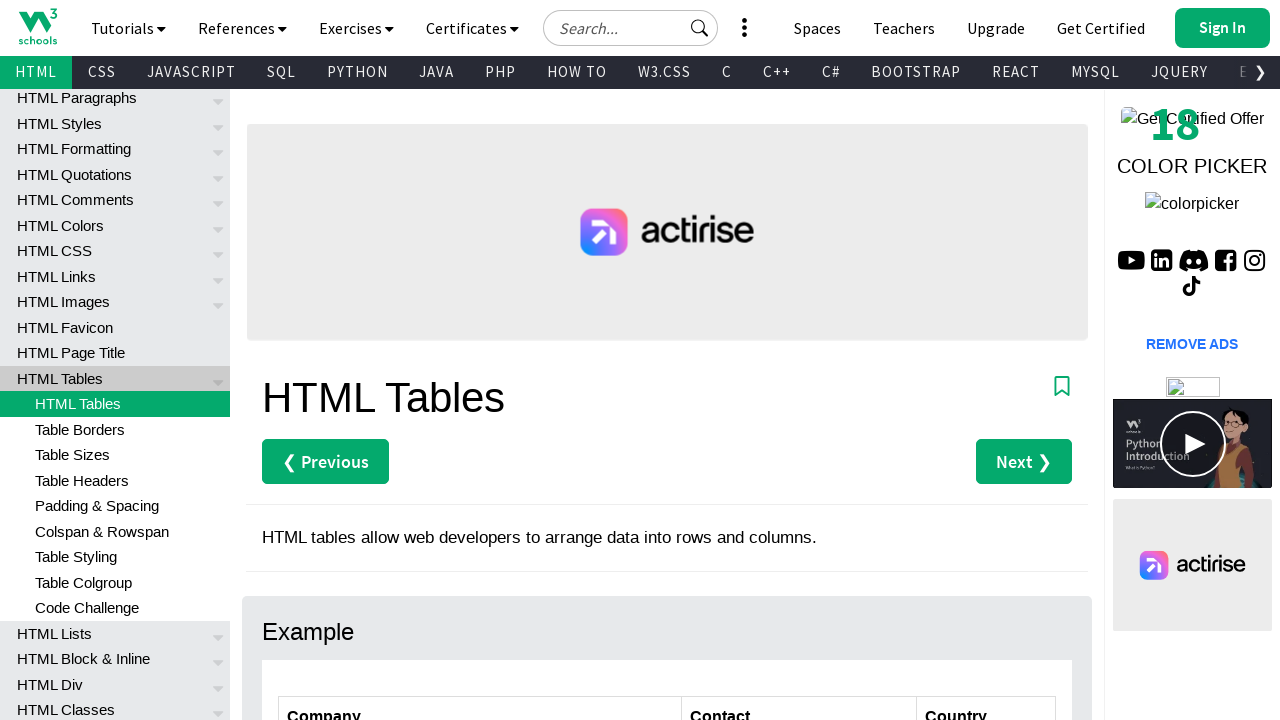

Located table cell at row 3, column 3
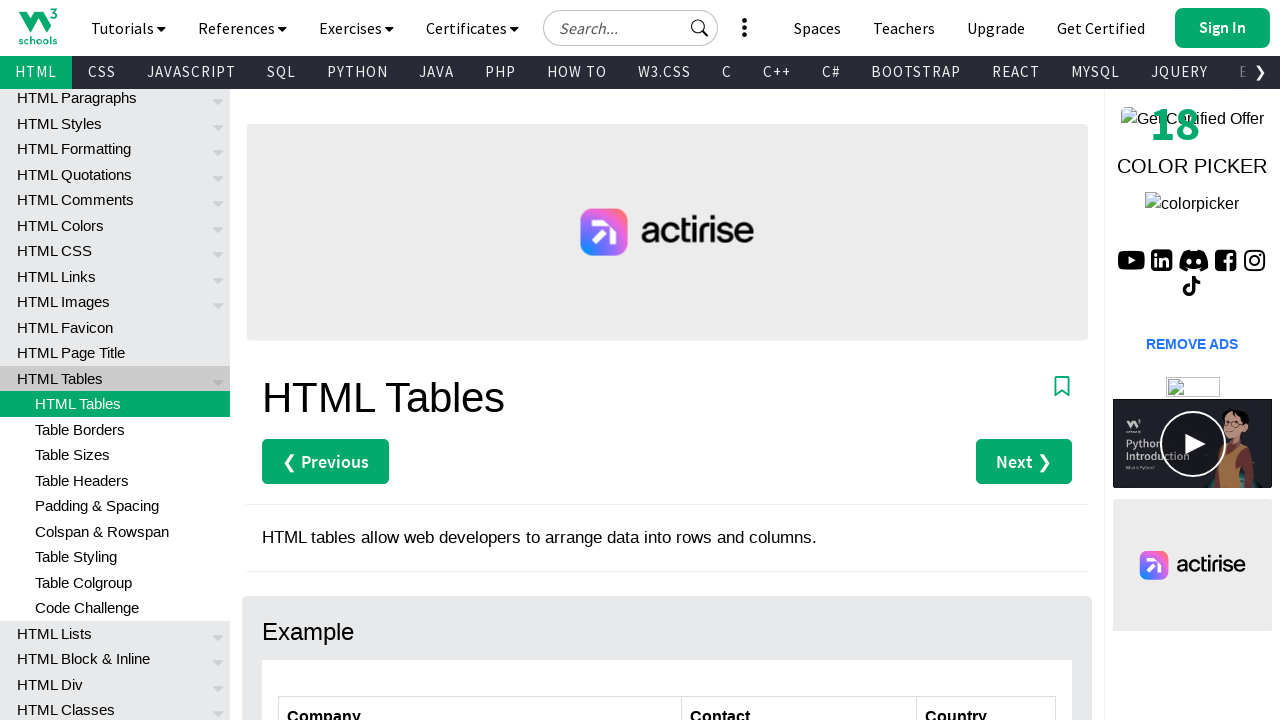

Located table cell at row 4, column 1
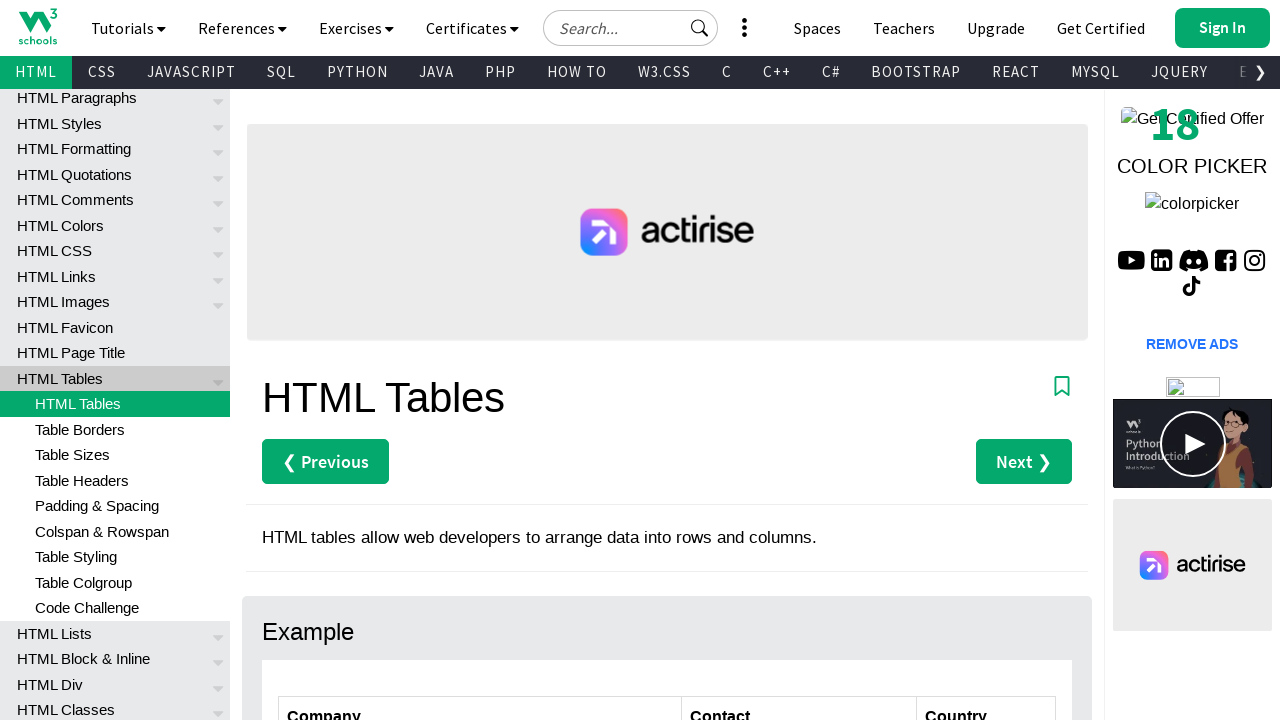

Located table cell at row 4, column 2
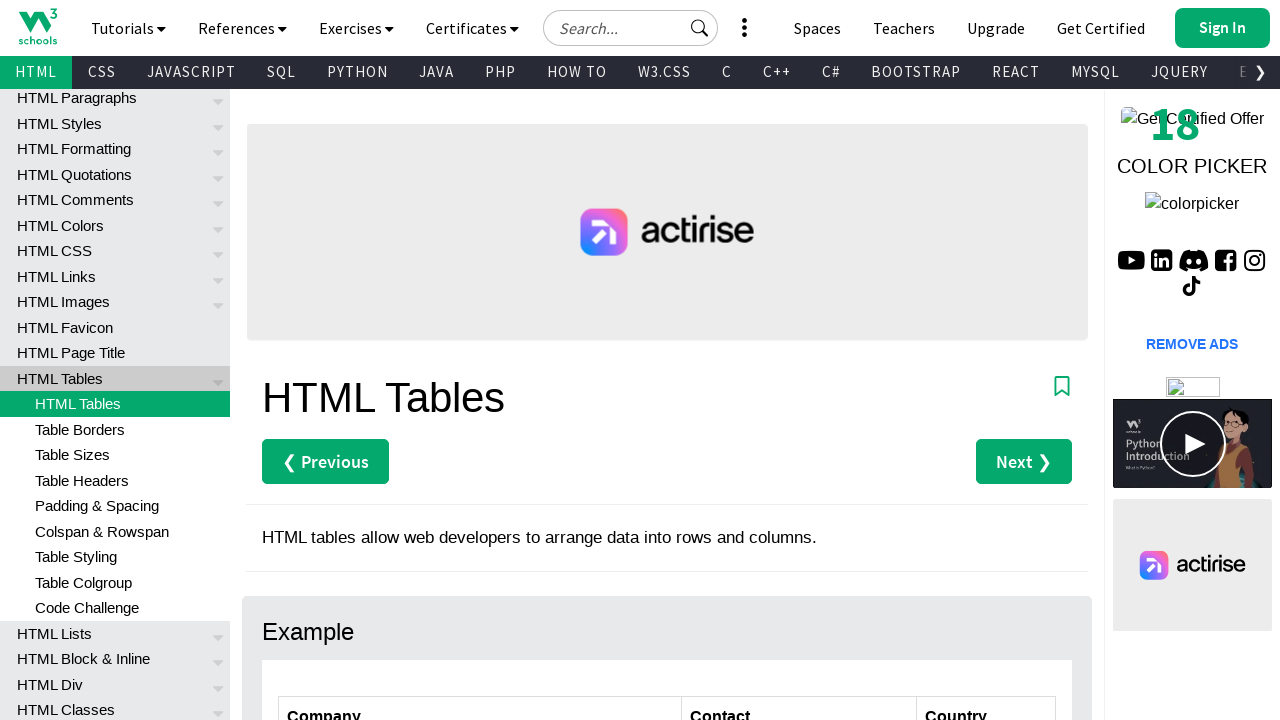

Located table cell at row 4, column 3
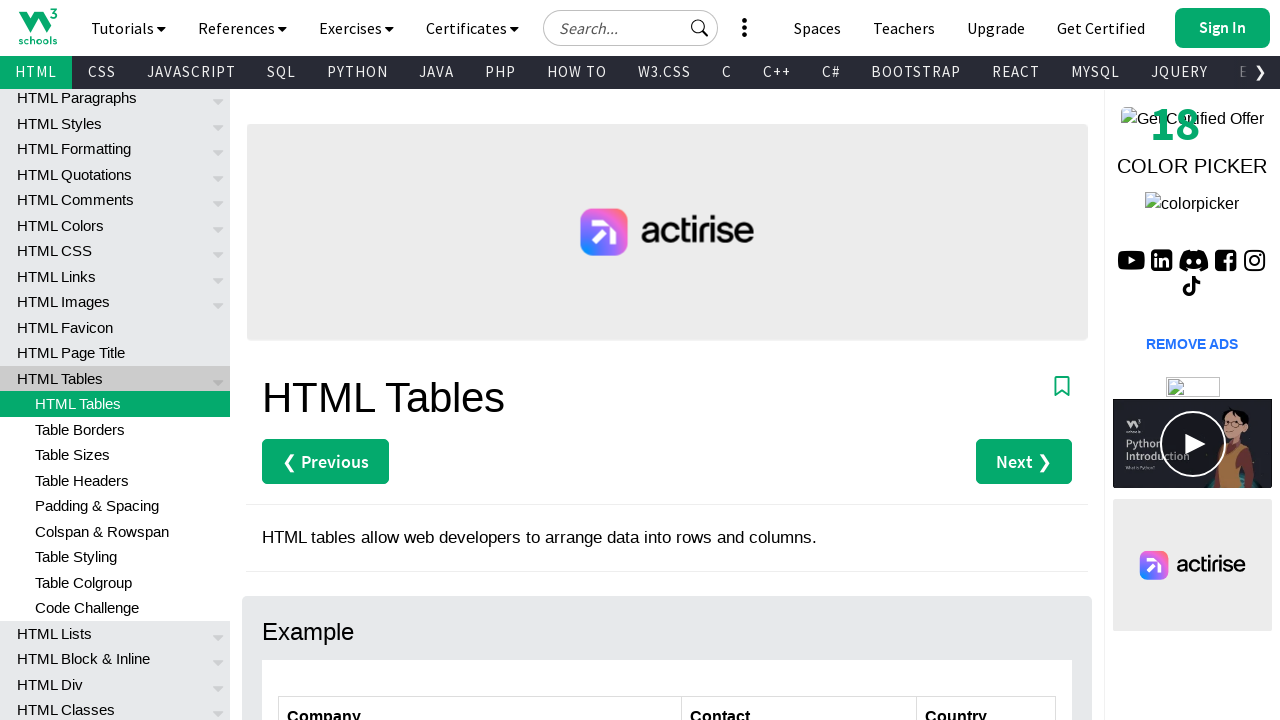

Found 'Austria' in table cell at row 4, column 3
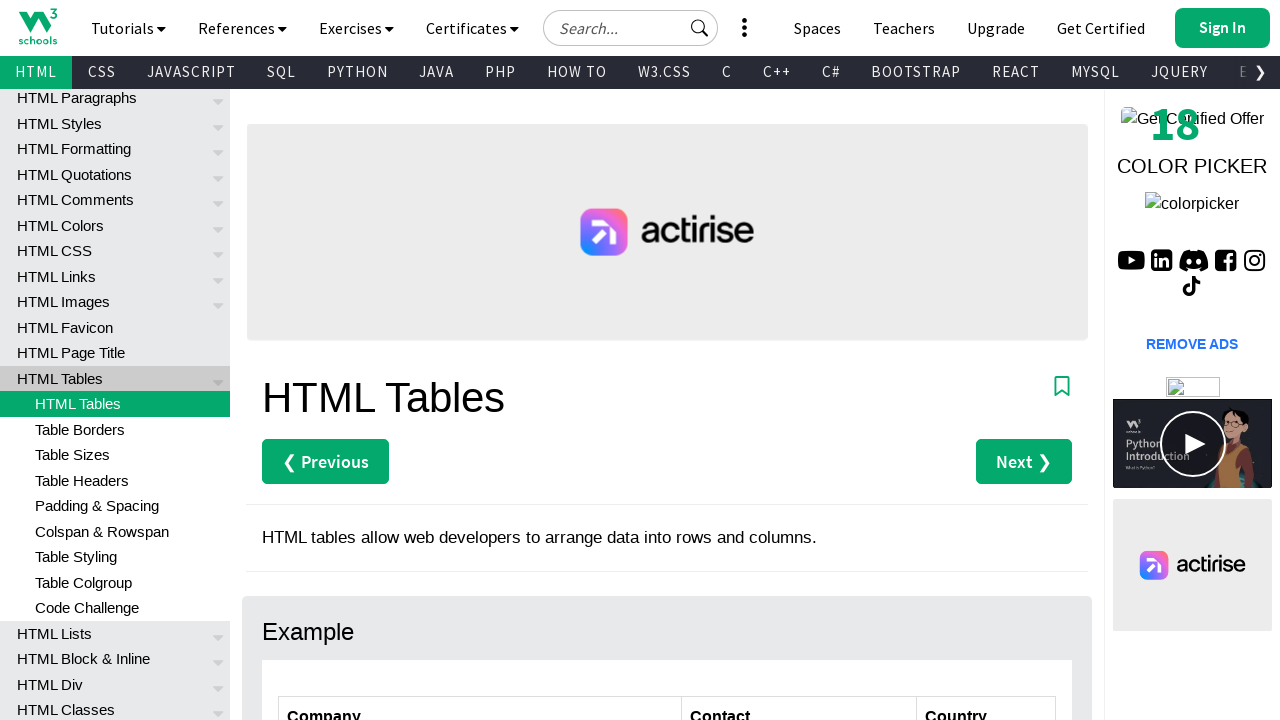

Double-clicked on cell containing 'Austria' at (986, 360) on //table[@id='customers']//tr[4]/td[3]
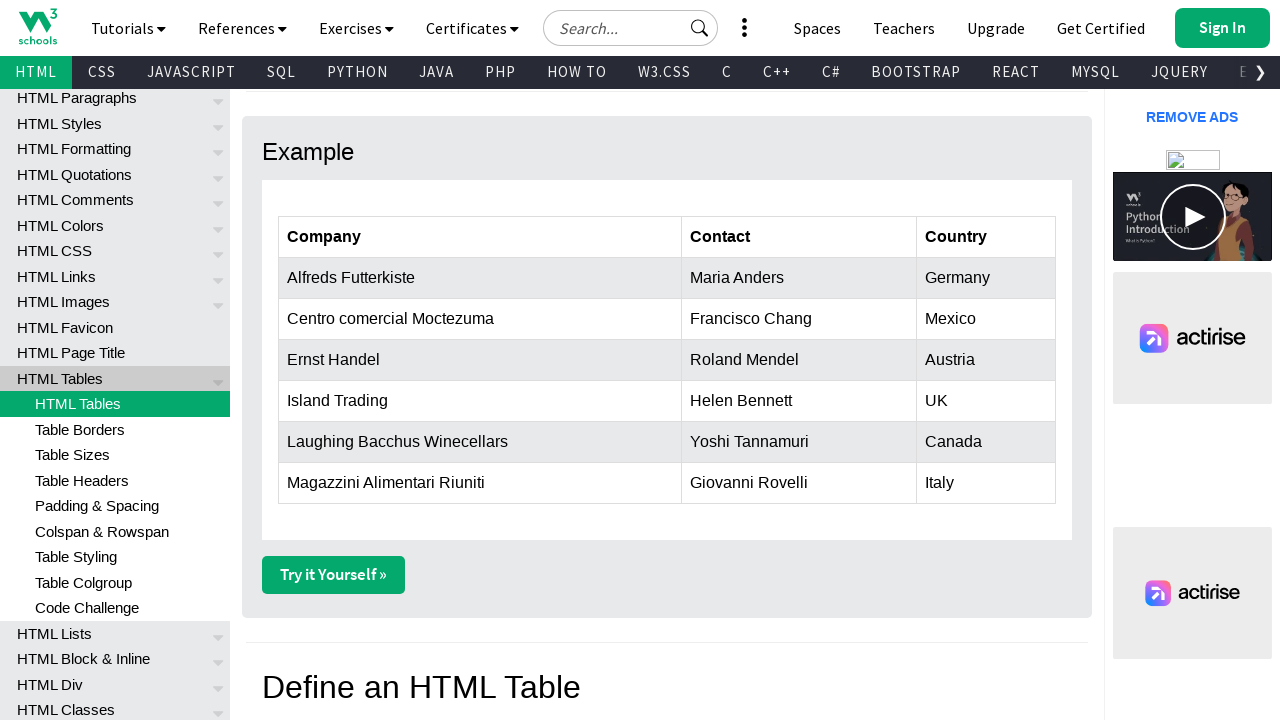

Located table cell at row 5, column 1
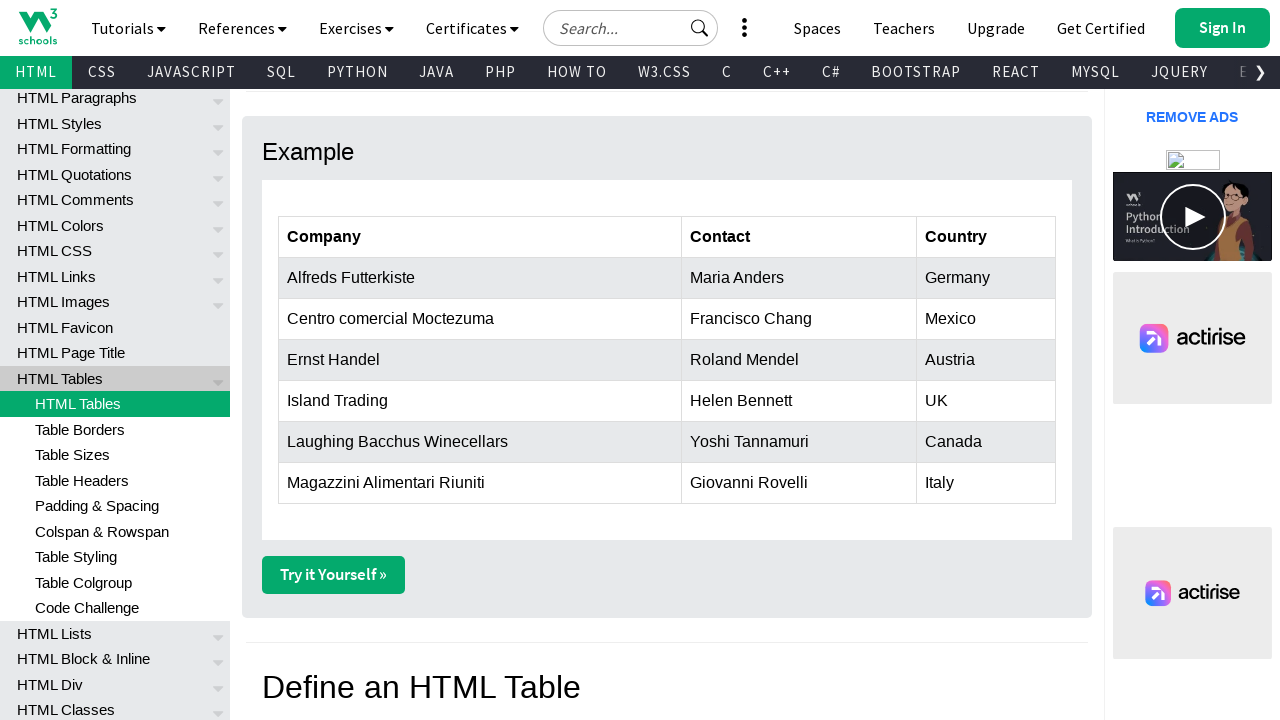

Located table cell at row 5, column 2
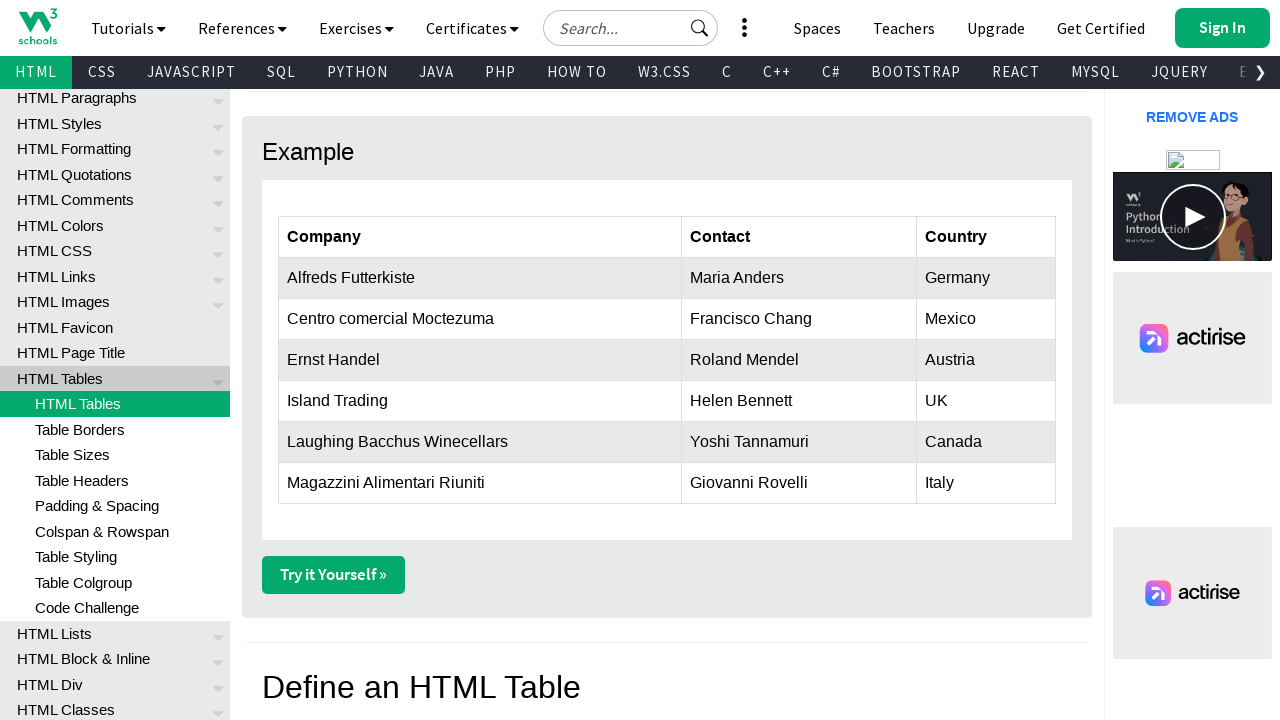

Located table cell at row 5, column 3
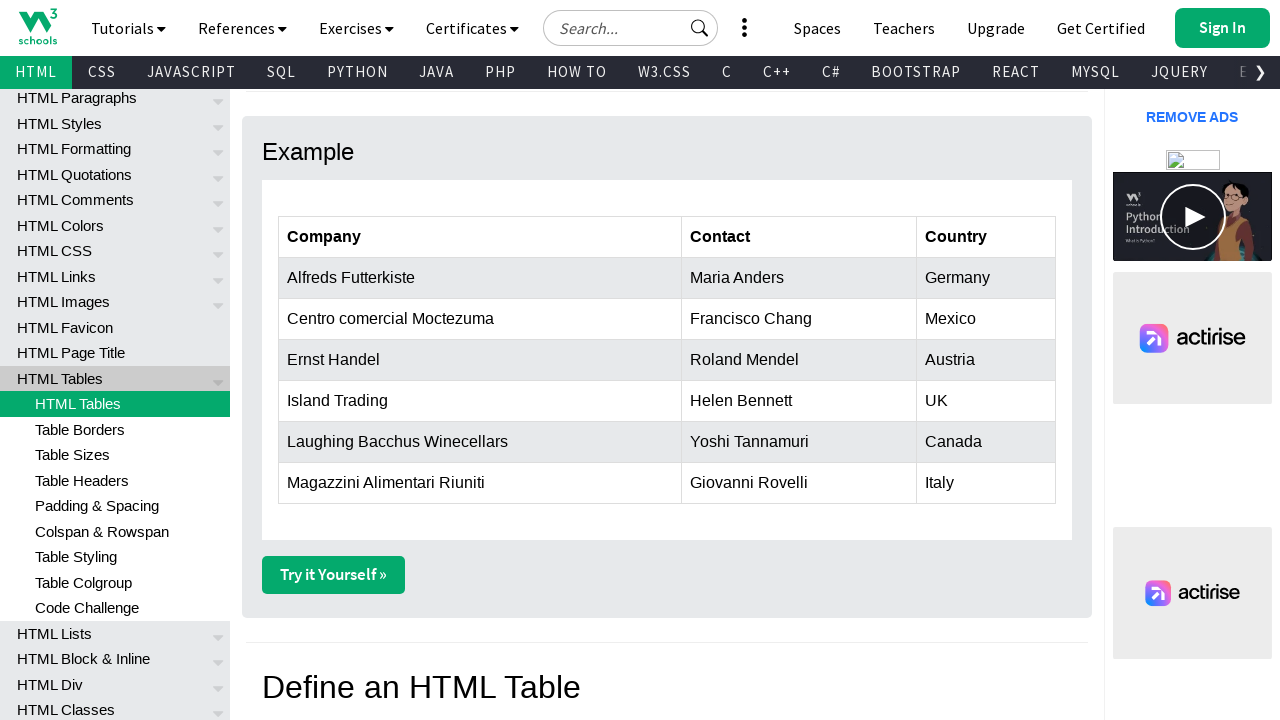

Located table cell at row 6, column 1
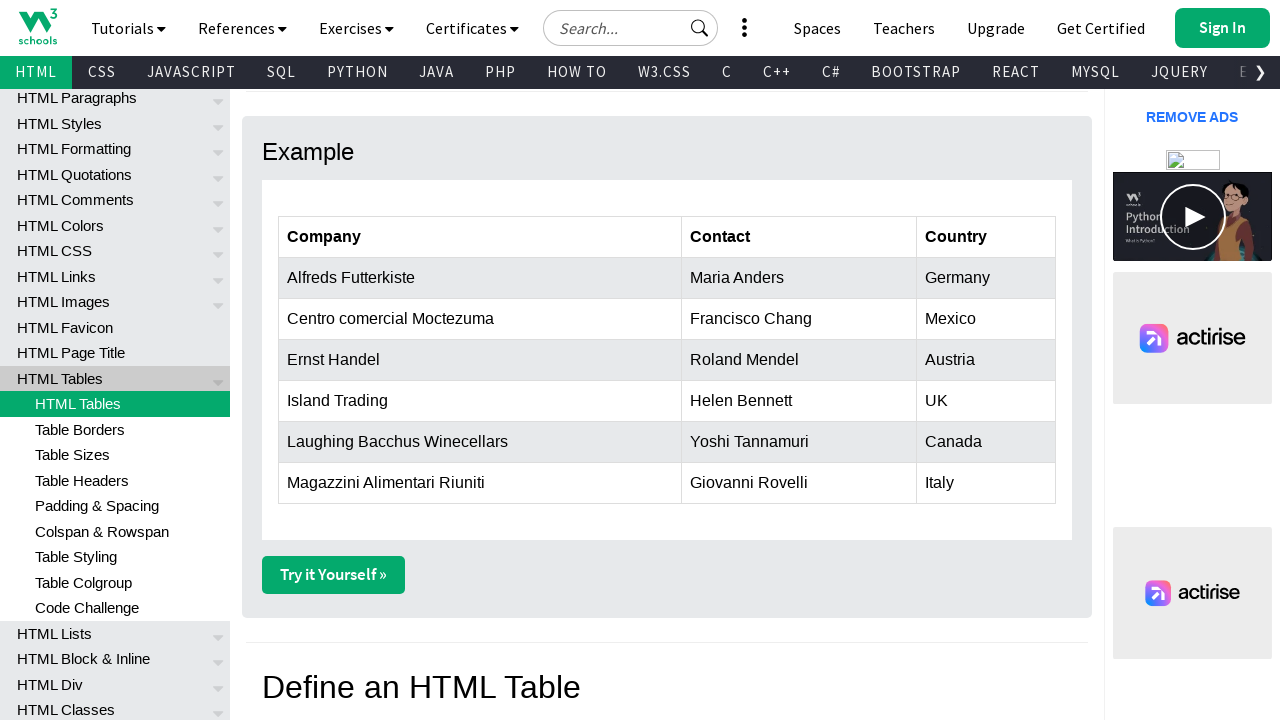

Located table cell at row 6, column 2
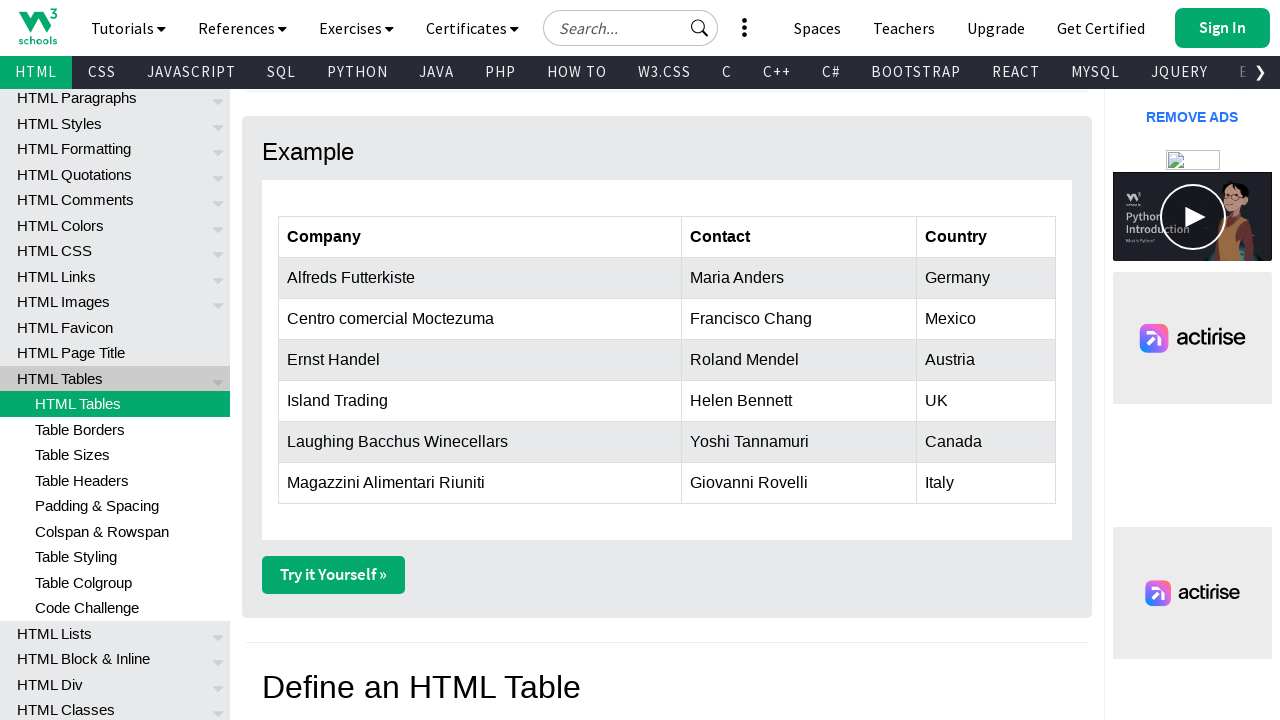

Located table cell at row 6, column 3
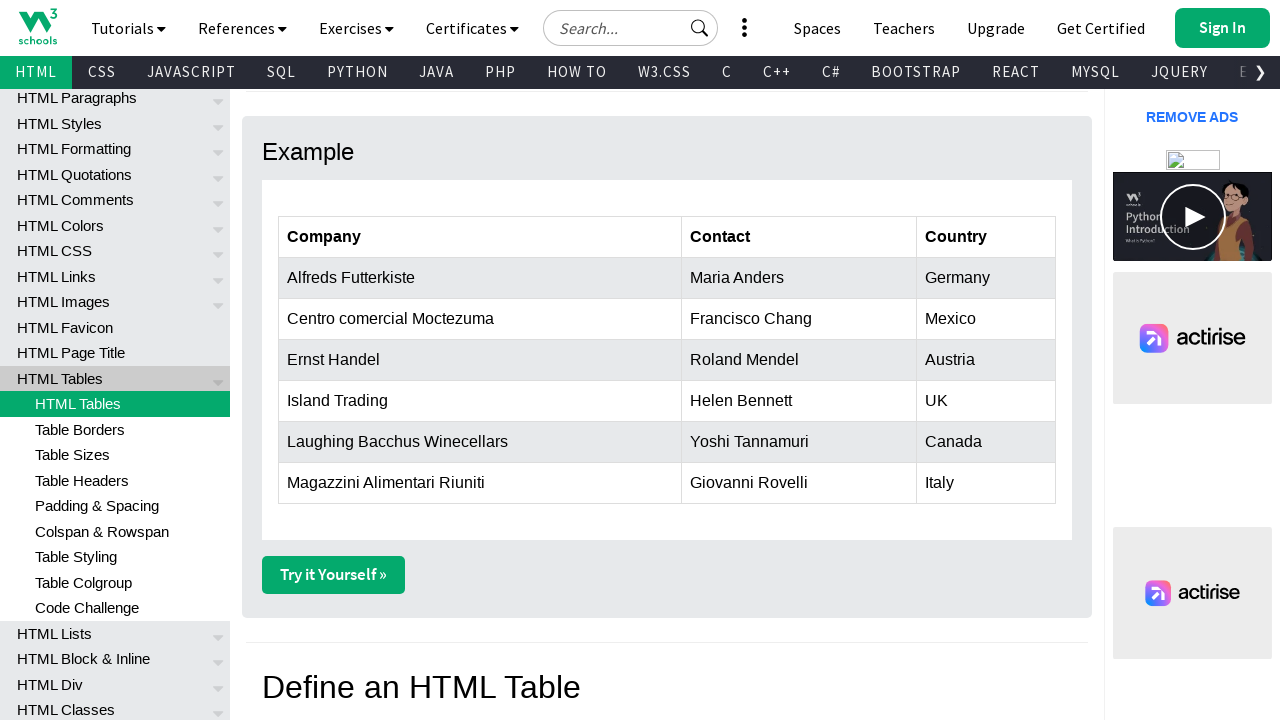

Located table cell at row 7, column 1
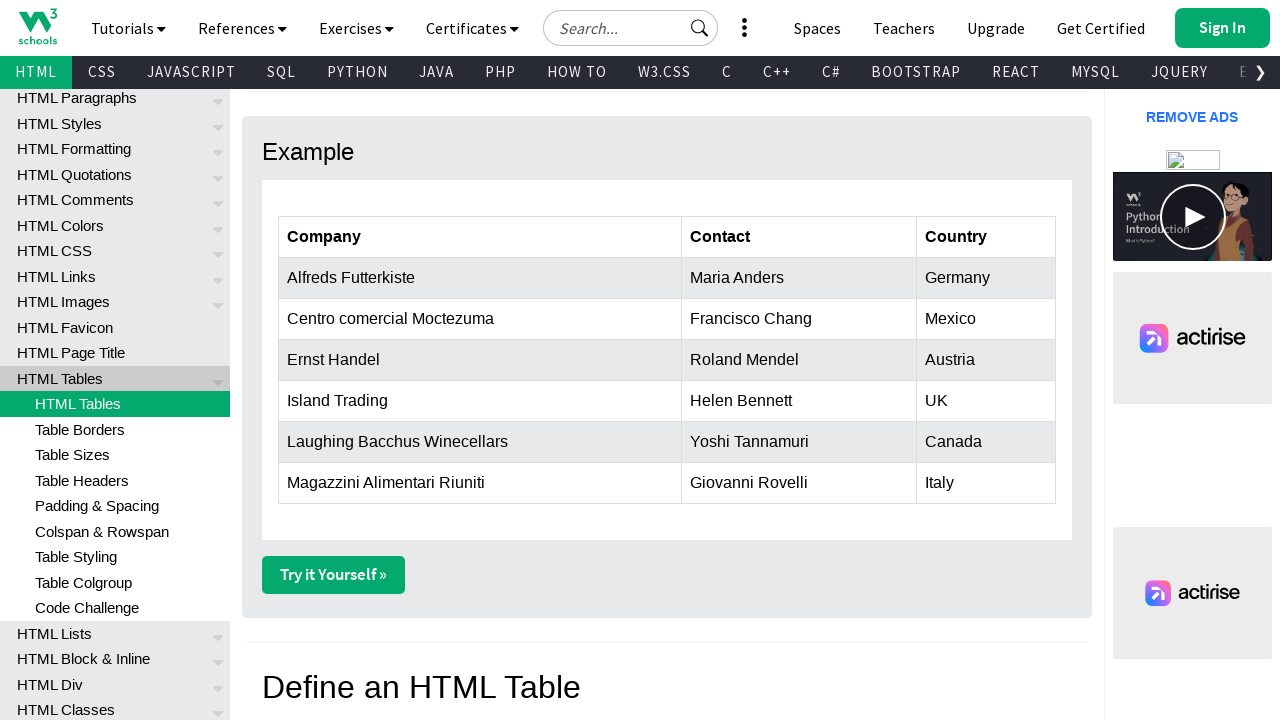

Located table cell at row 7, column 2
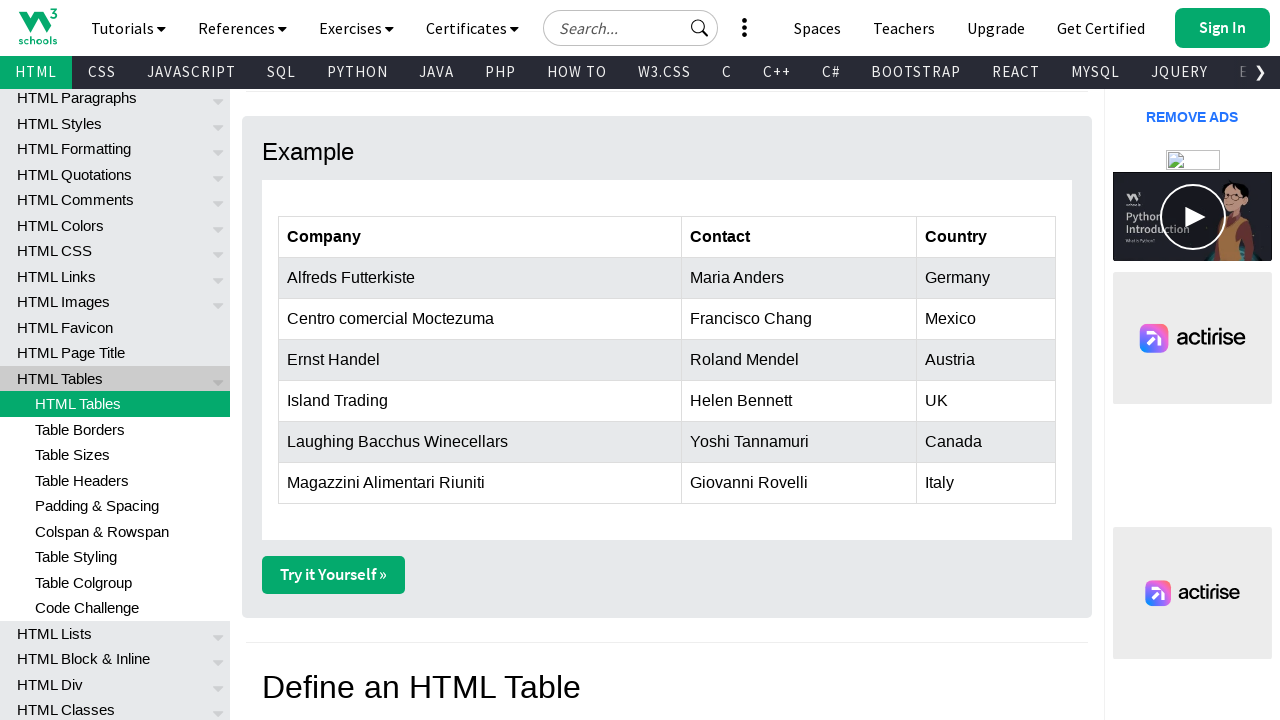

Located table cell at row 7, column 3
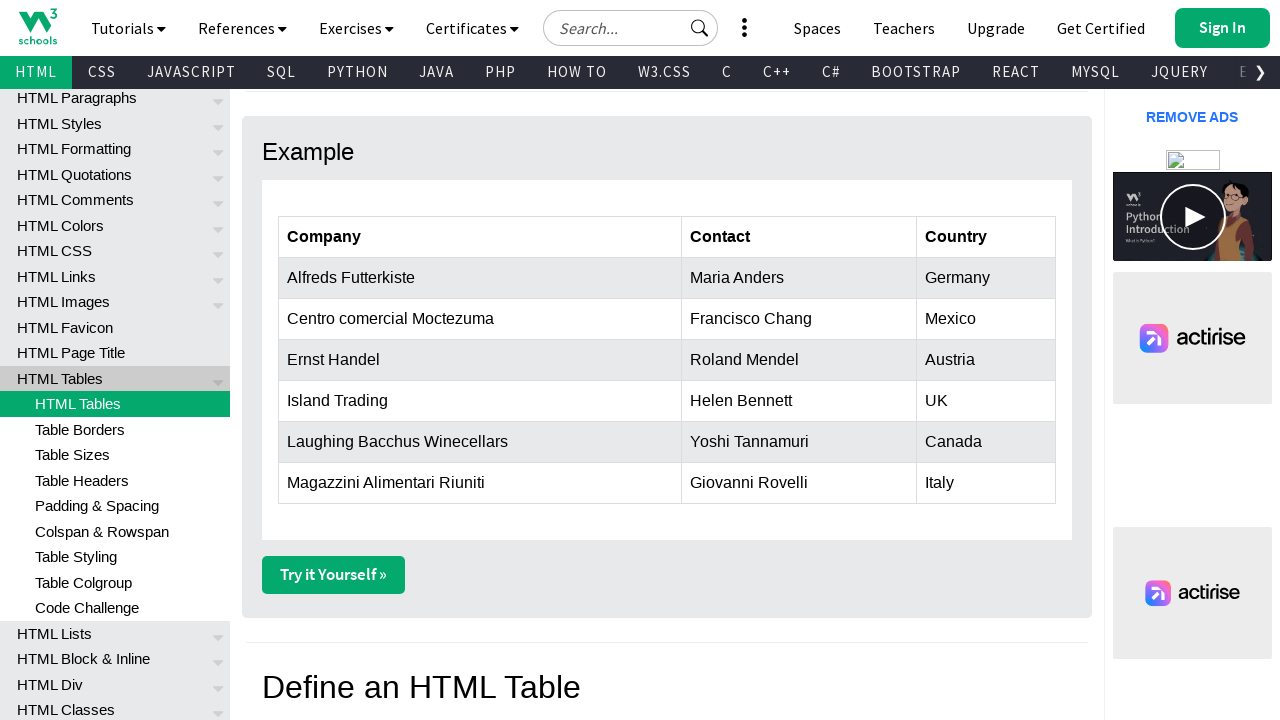

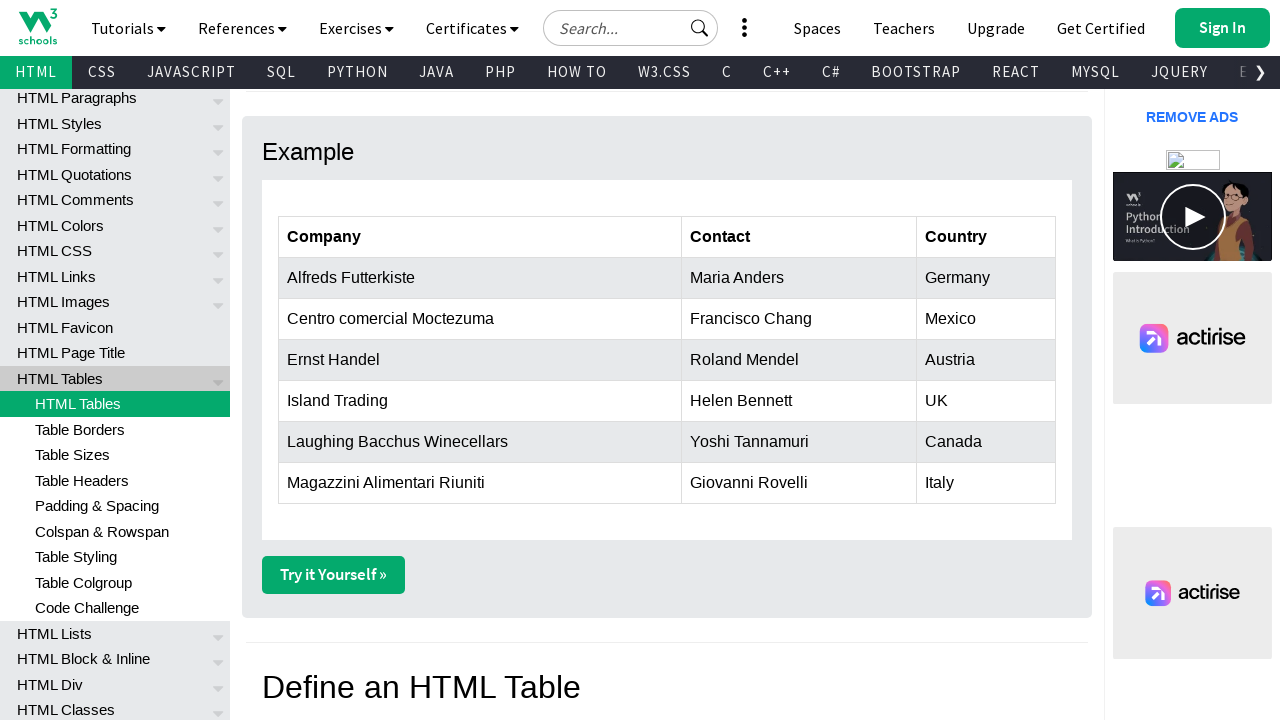